Tests date picker functionality by clicking the date input and selecting a date

Starting URL: https://testautomationpractice.blogspot.com/

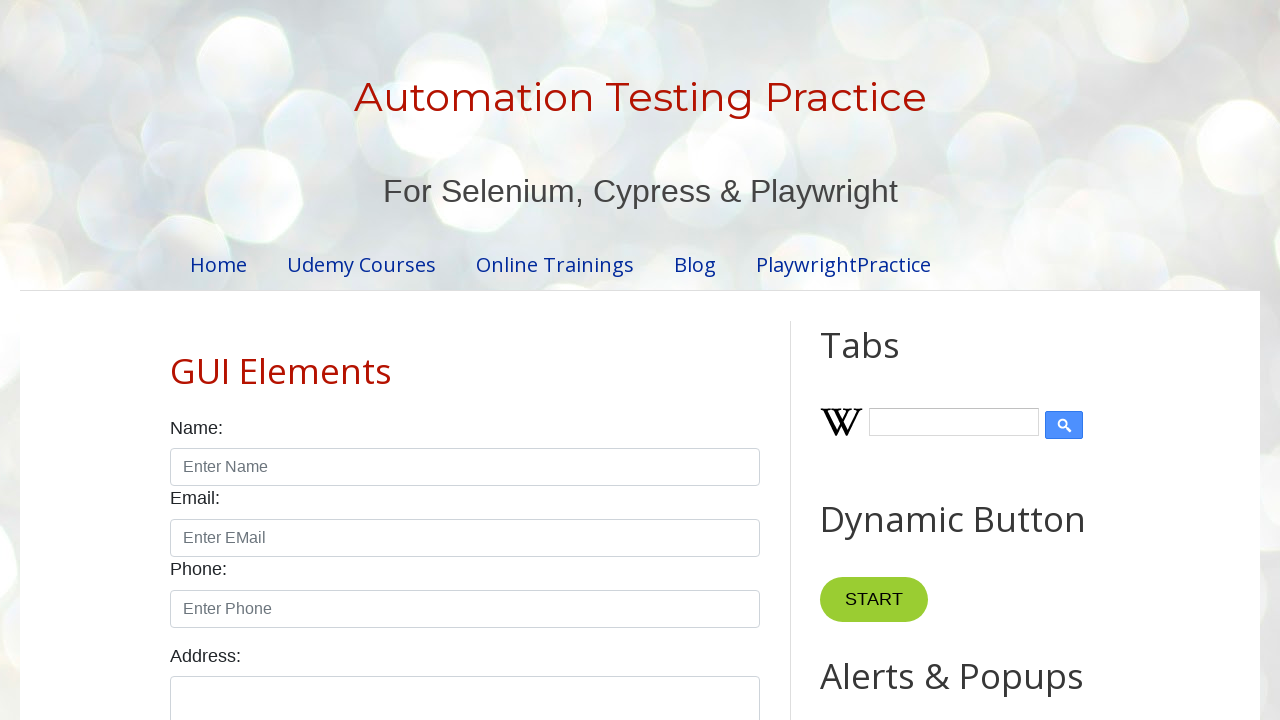

Page loaded with networkidle state
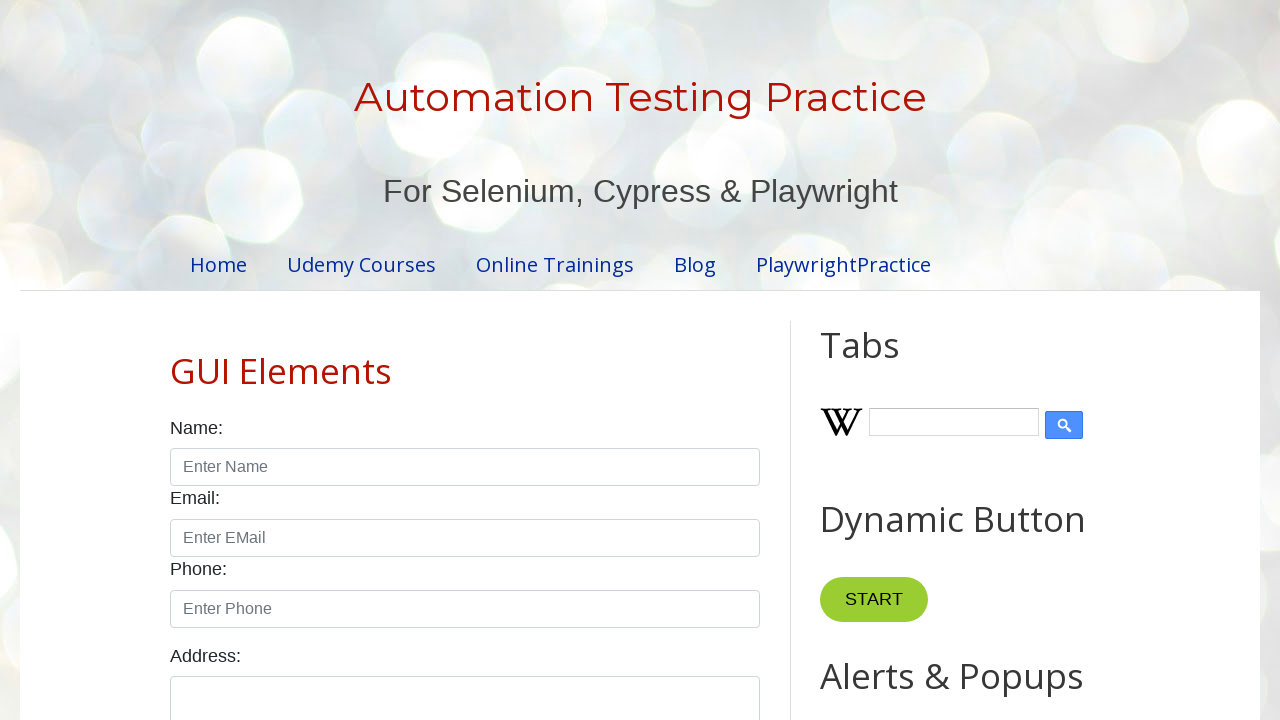

Clicked on date picker input to open calendar at (515, 360) on #datepicker
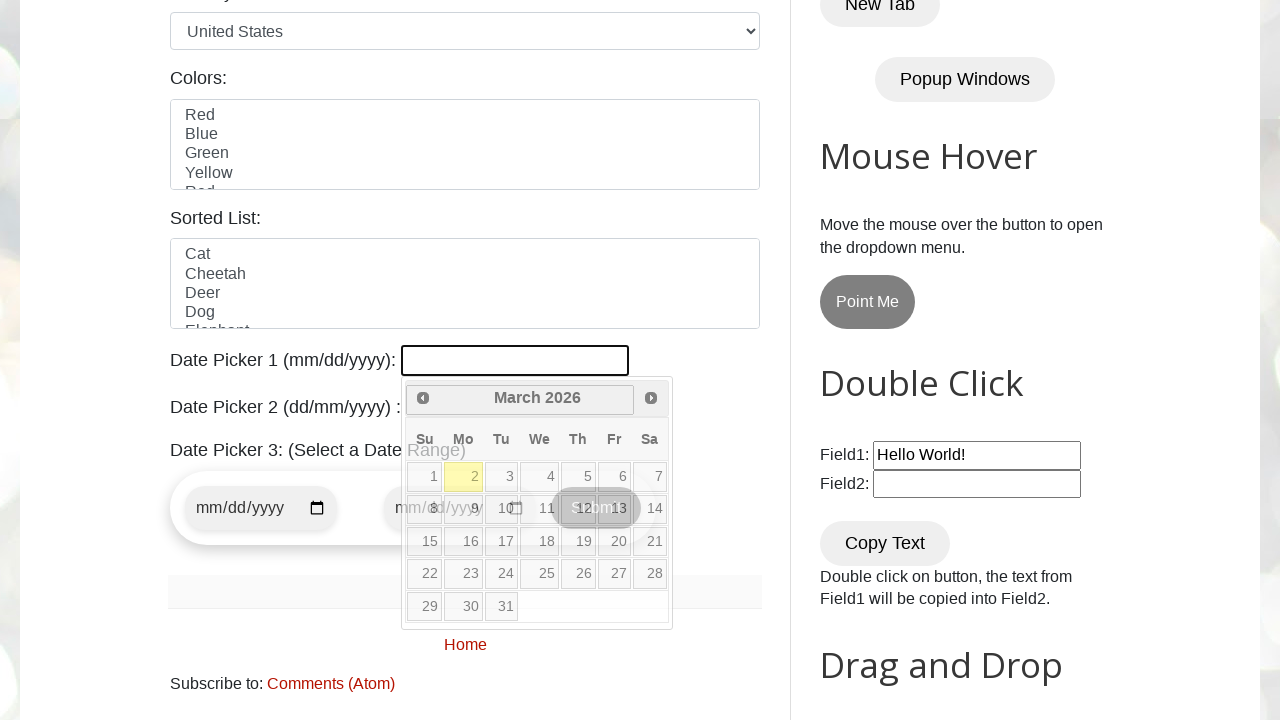

Date picker calendar appeared
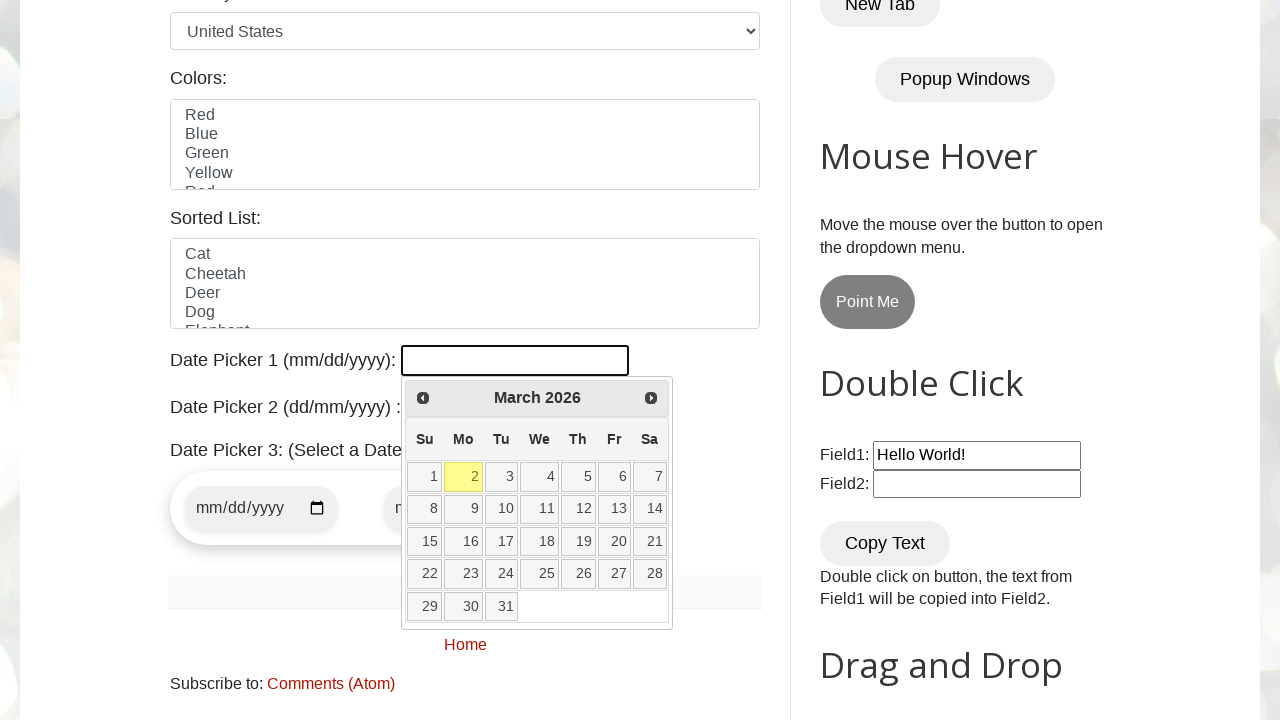

Selected the 15th day from the calendar at (425, 542) on .ui-datepicker-calendar td:not(.ui-datepicker-other-month) a >> nth=14
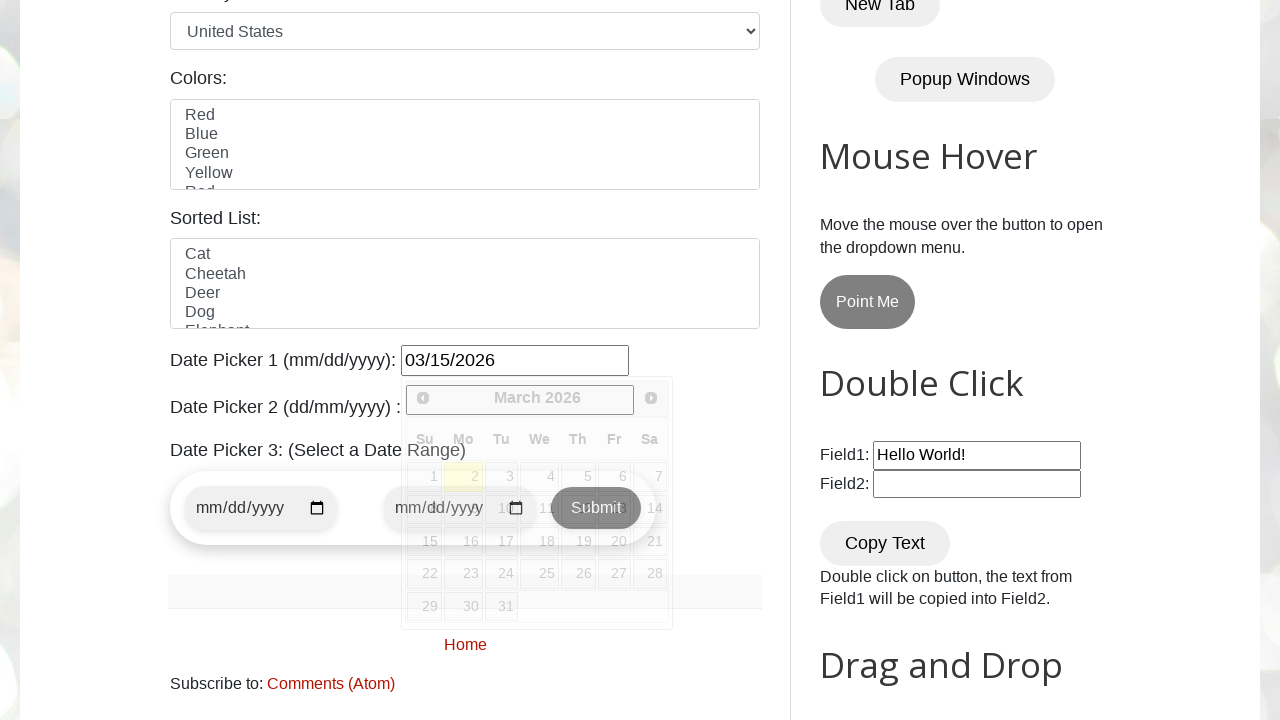

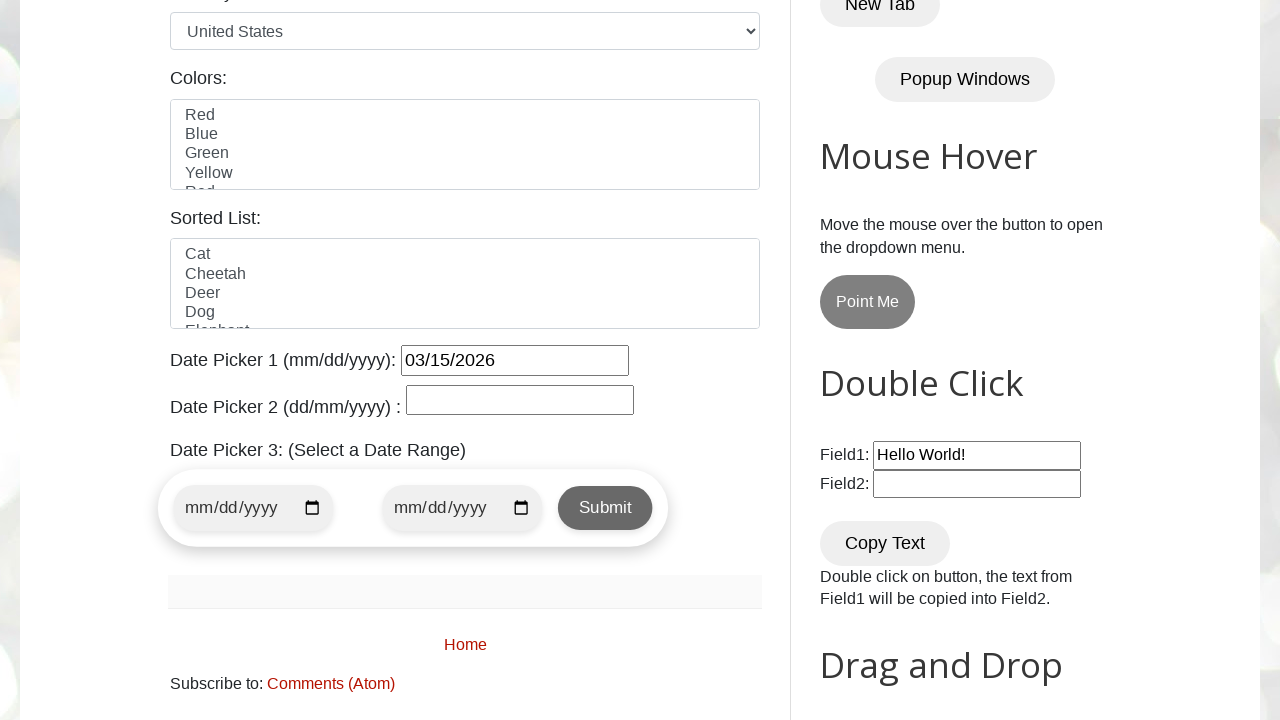